Tests the sortable list functionality by navigating to the Interactions section and performing multiple drag-and-drop operations to reorder list items

Starting URL: https://demoqa.com/

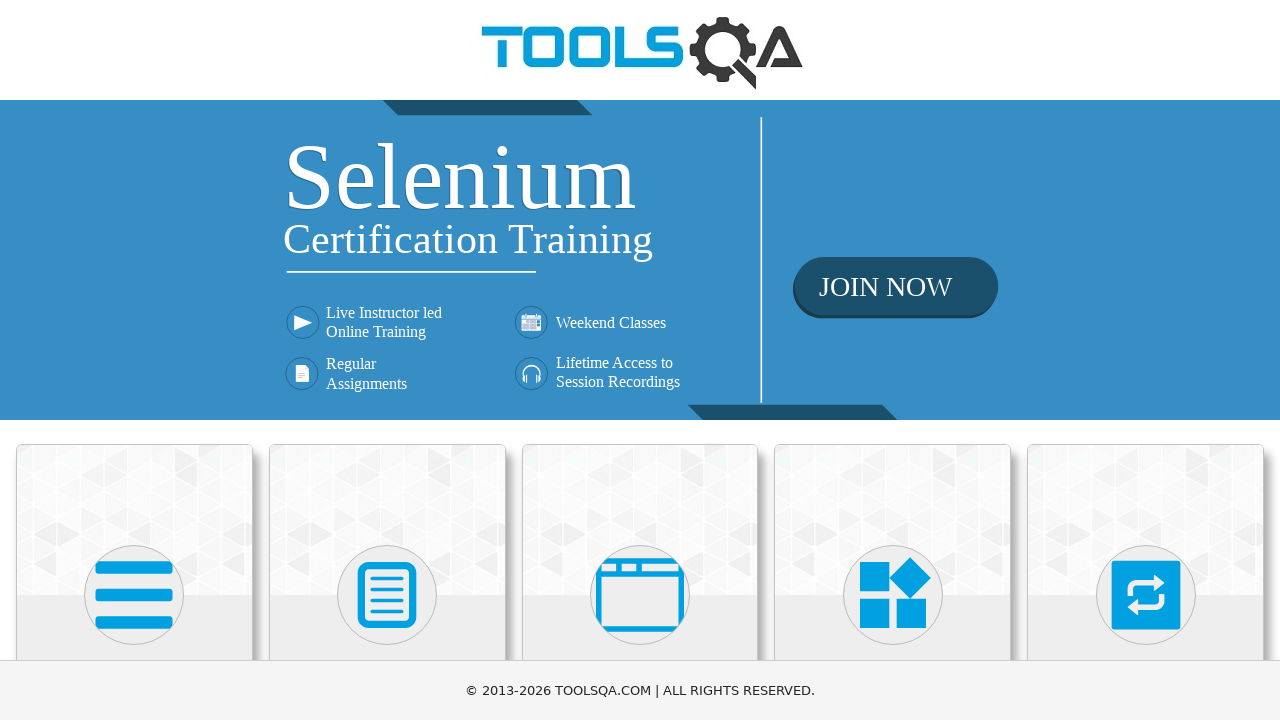

Scrolled down to view Elements section
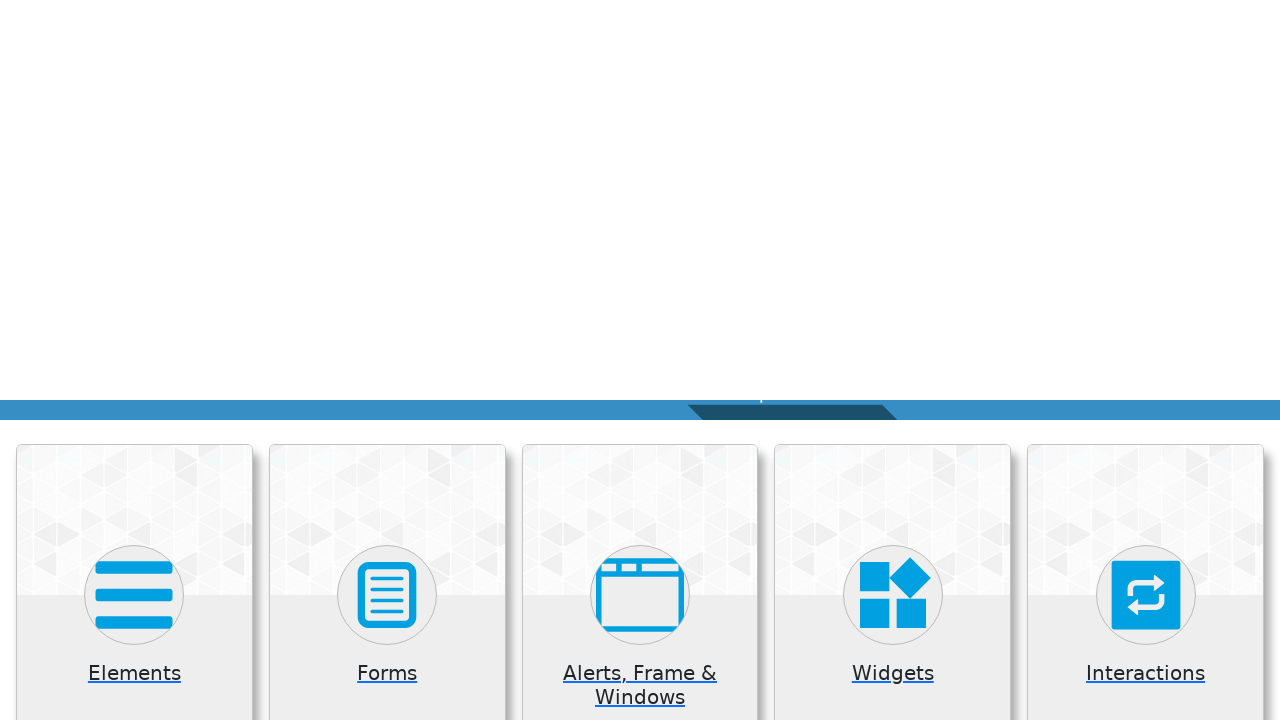

Clicked on Elements section at (134, 273) on text='Elements'
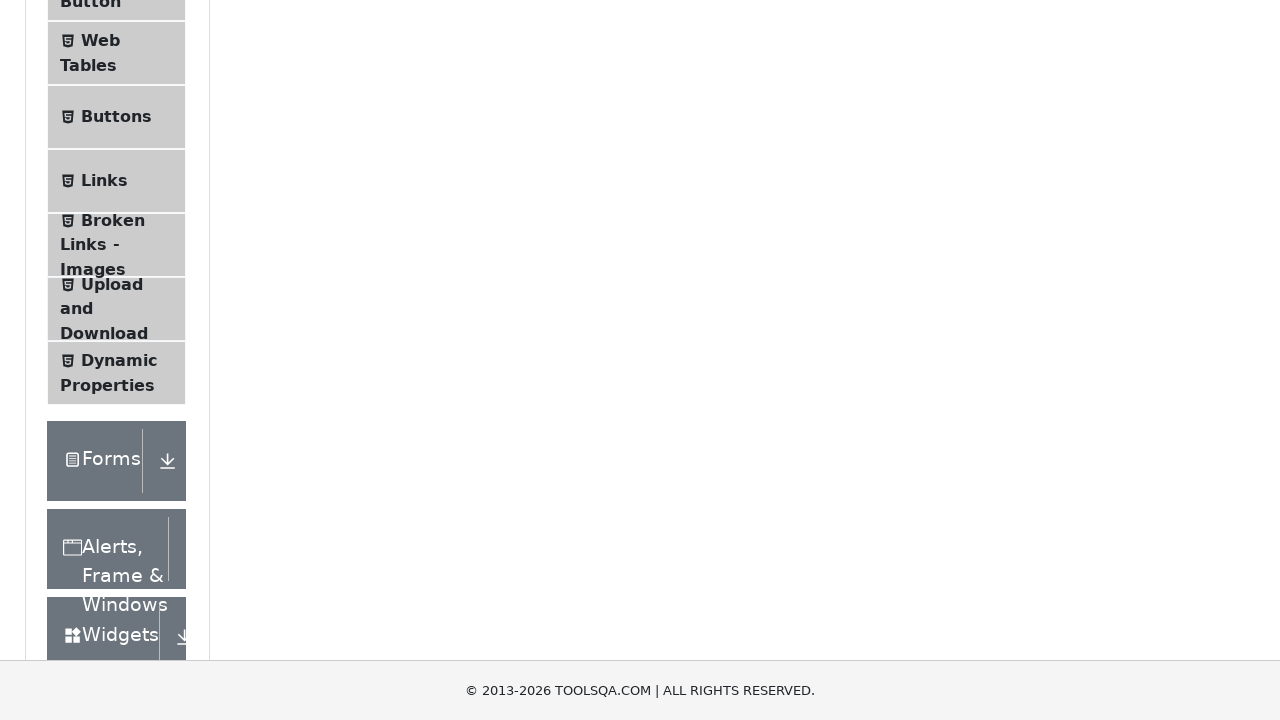

Scrolled down further to view more options
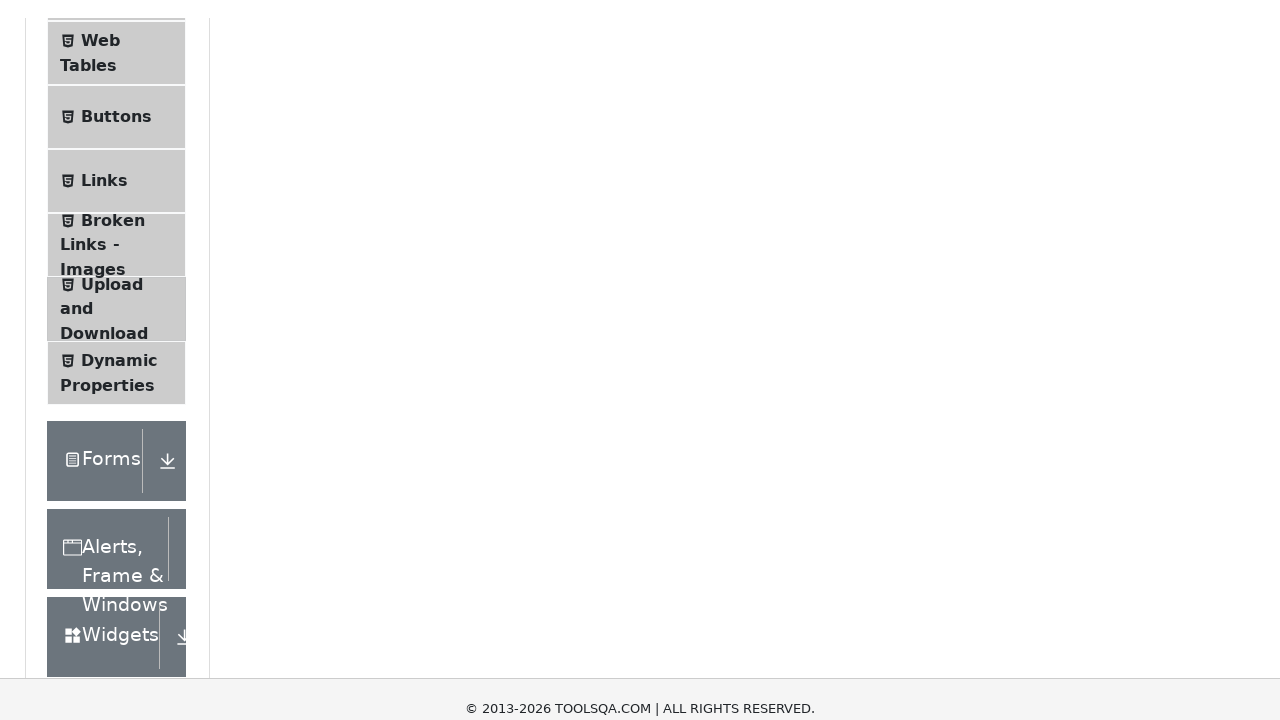

Clicked on Interactions tab at (121, 475) on text='Interactions'
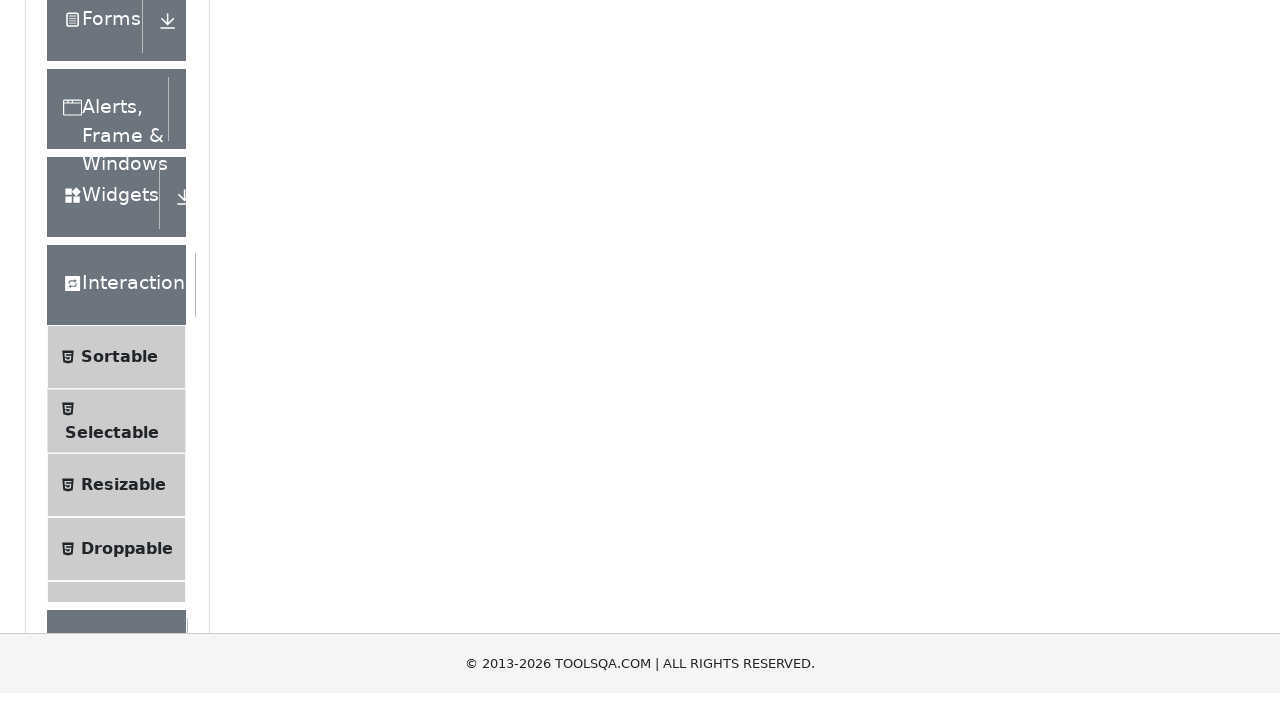

Clicked on Sortable option at (119, 384) on text='Sortable'
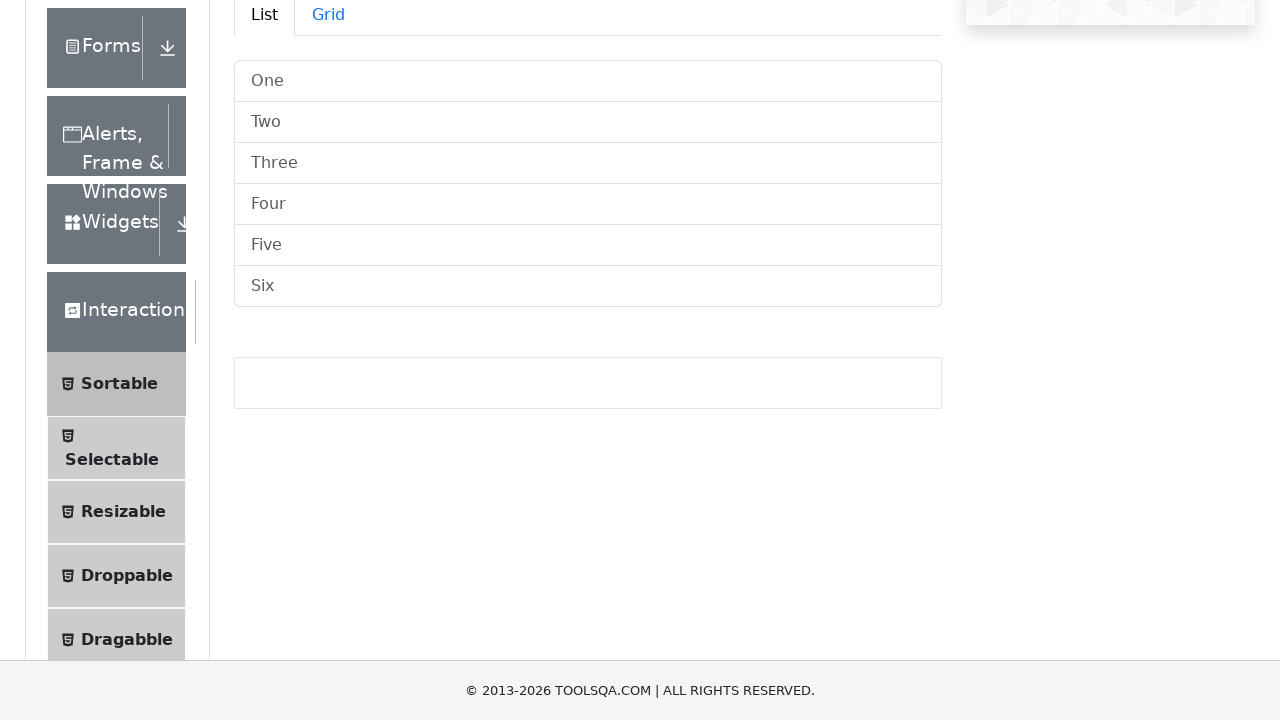

Clicked on List tab at (264, 21) on #demo-tab-list
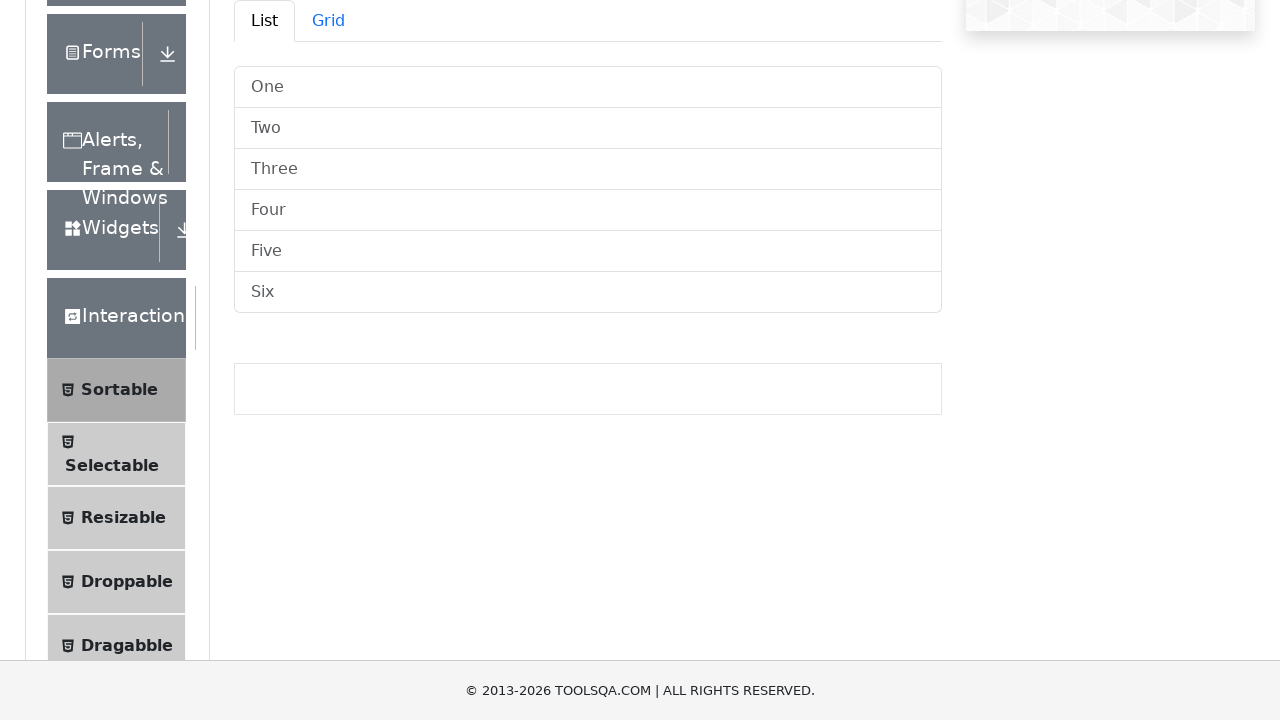

Dragged 'Six' to position of 'One' at (588, 87)
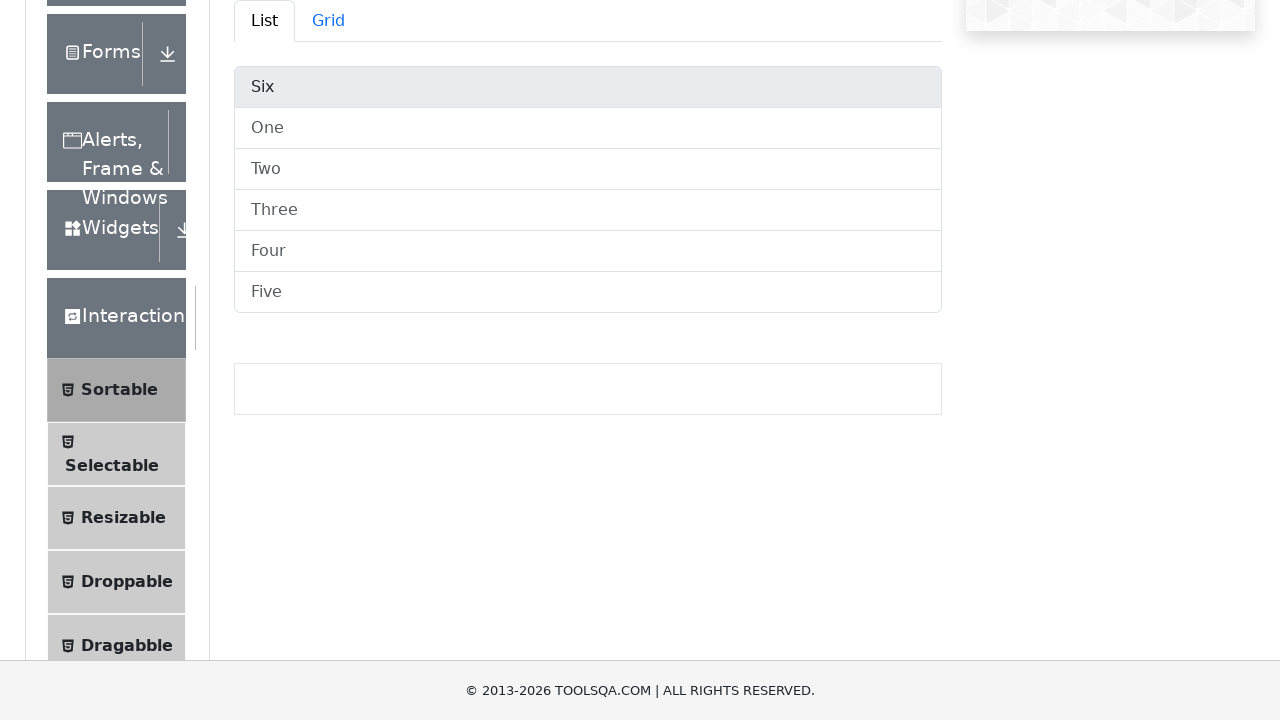

Dragged 'Five' to position of 'One' at (588, 128)
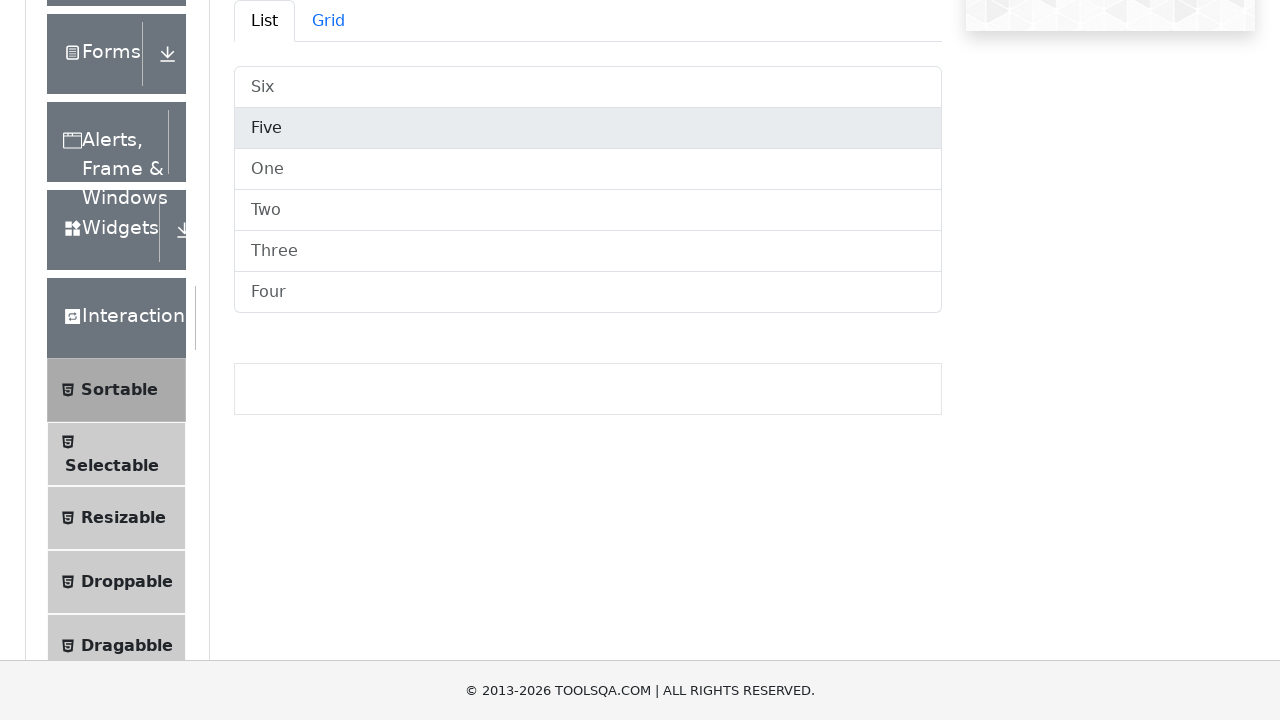

Dragged 'Four' to position of 'One' at (588, 170)
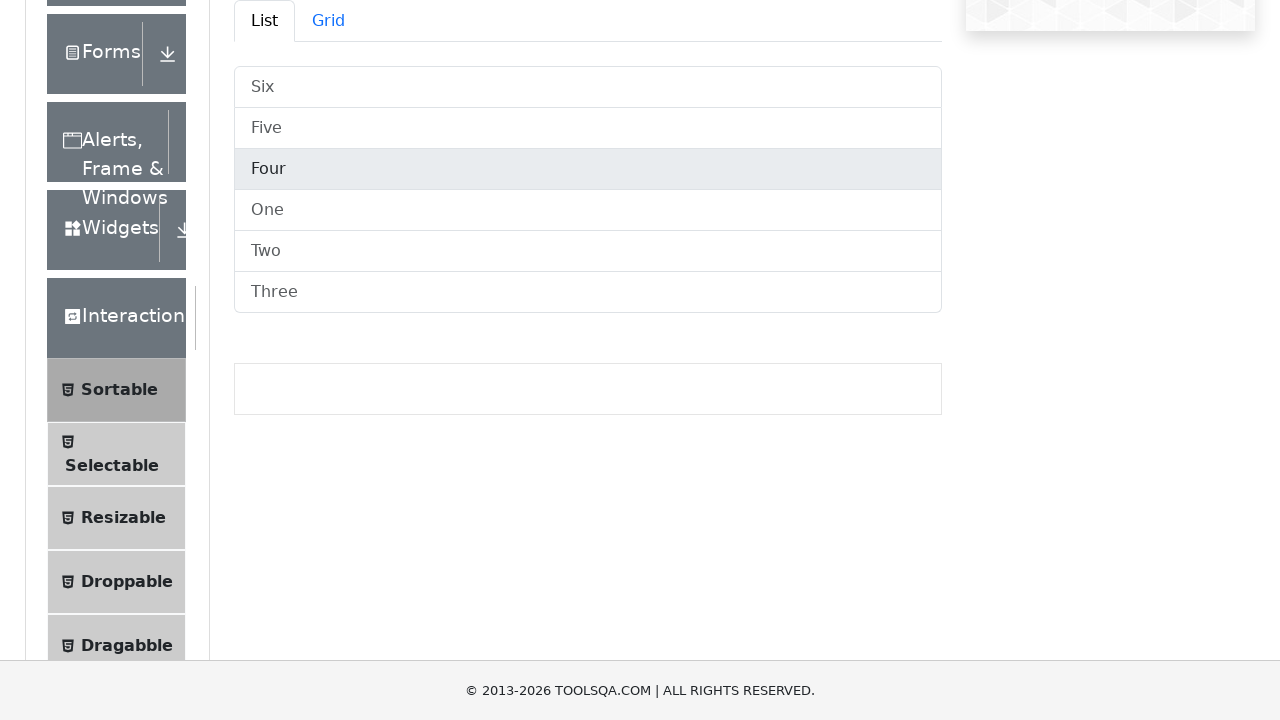

Dragged 'Three' to position of 'One' at (588, 210)
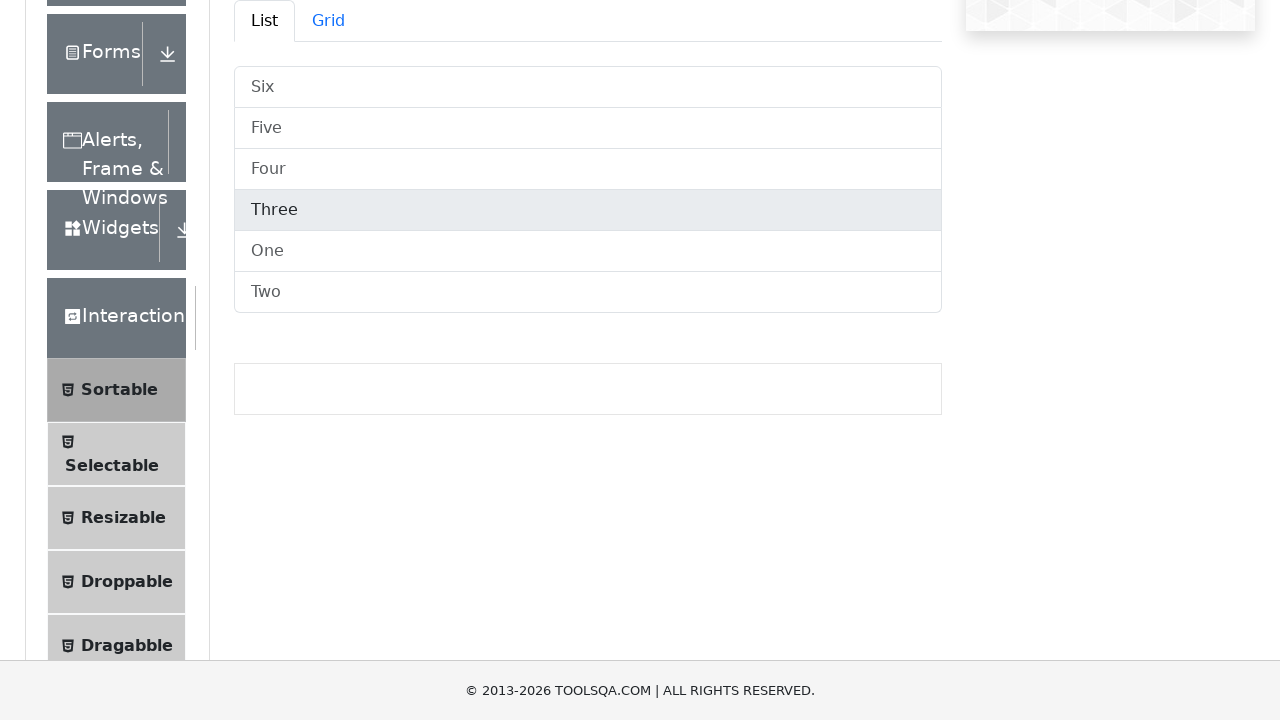

Dragged 'Two' to position of 'One' at (588, 252)
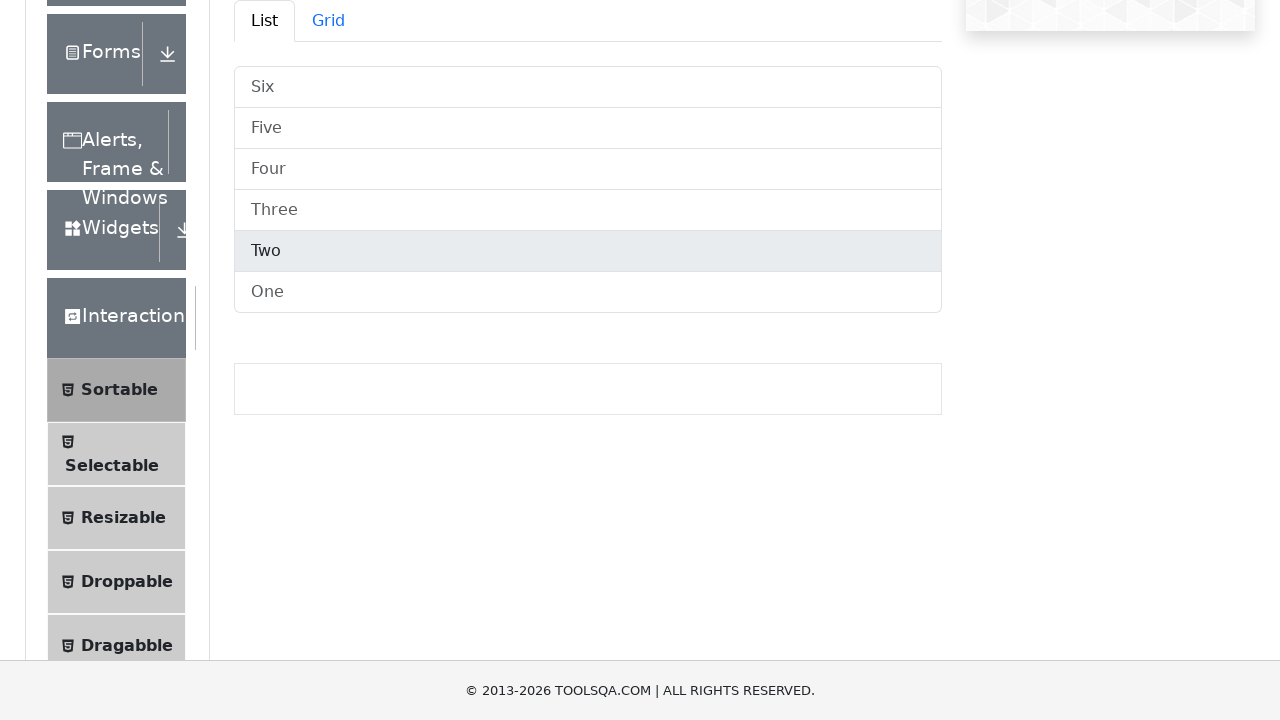

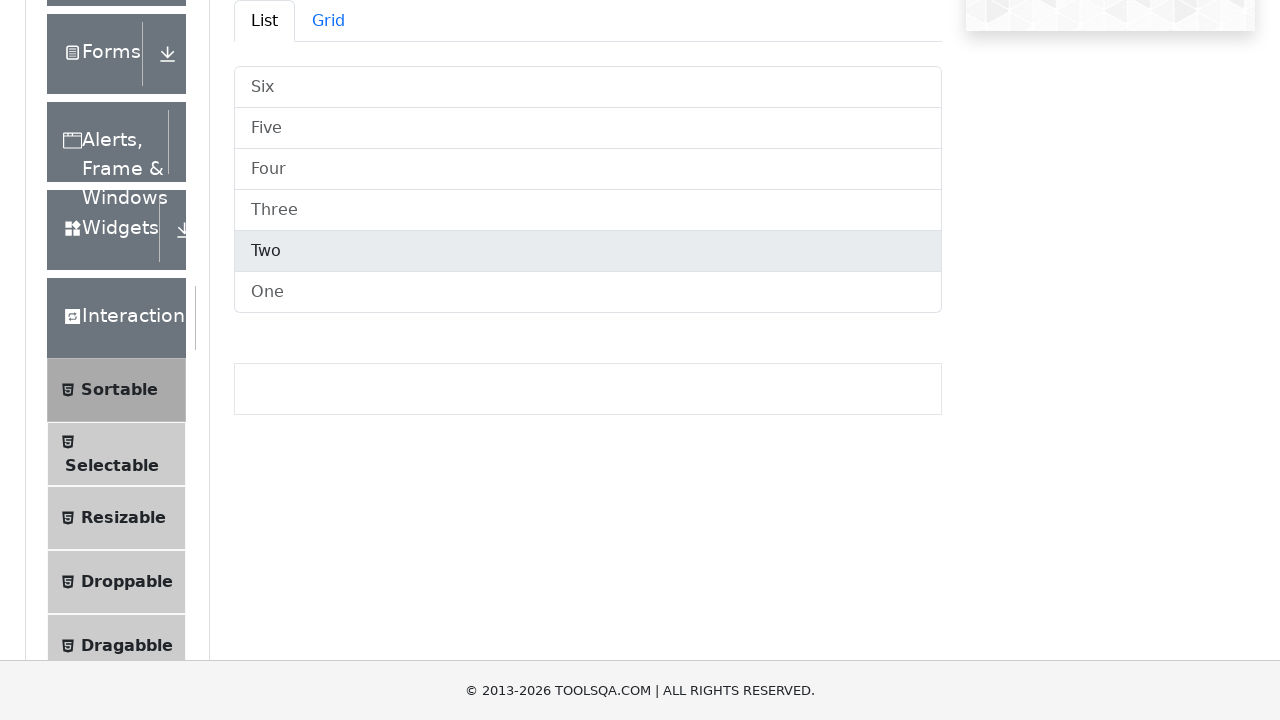